Tests window handling functionality by opening a new window, switching between windows, and getting window titles

Starting URL: https://www.rahulshettyacademy.com/AutomationPractice/

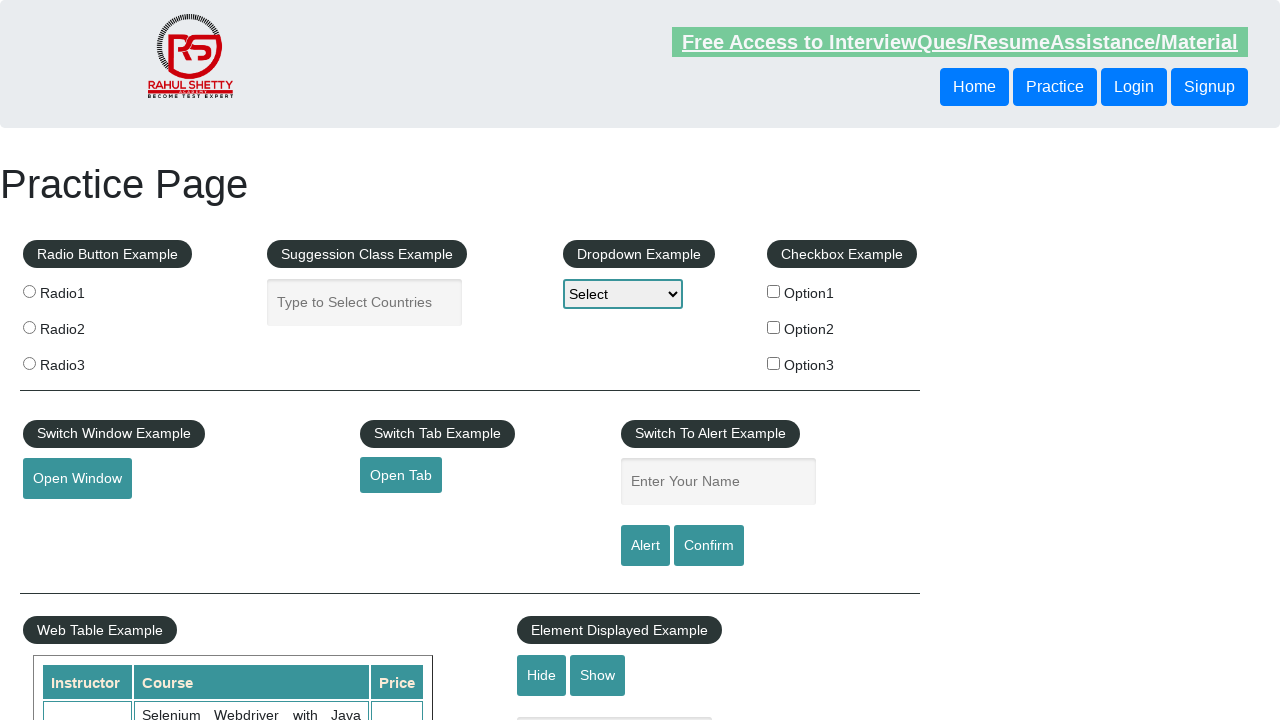

Clicked button to open new window at (77, 479) on #openwindow
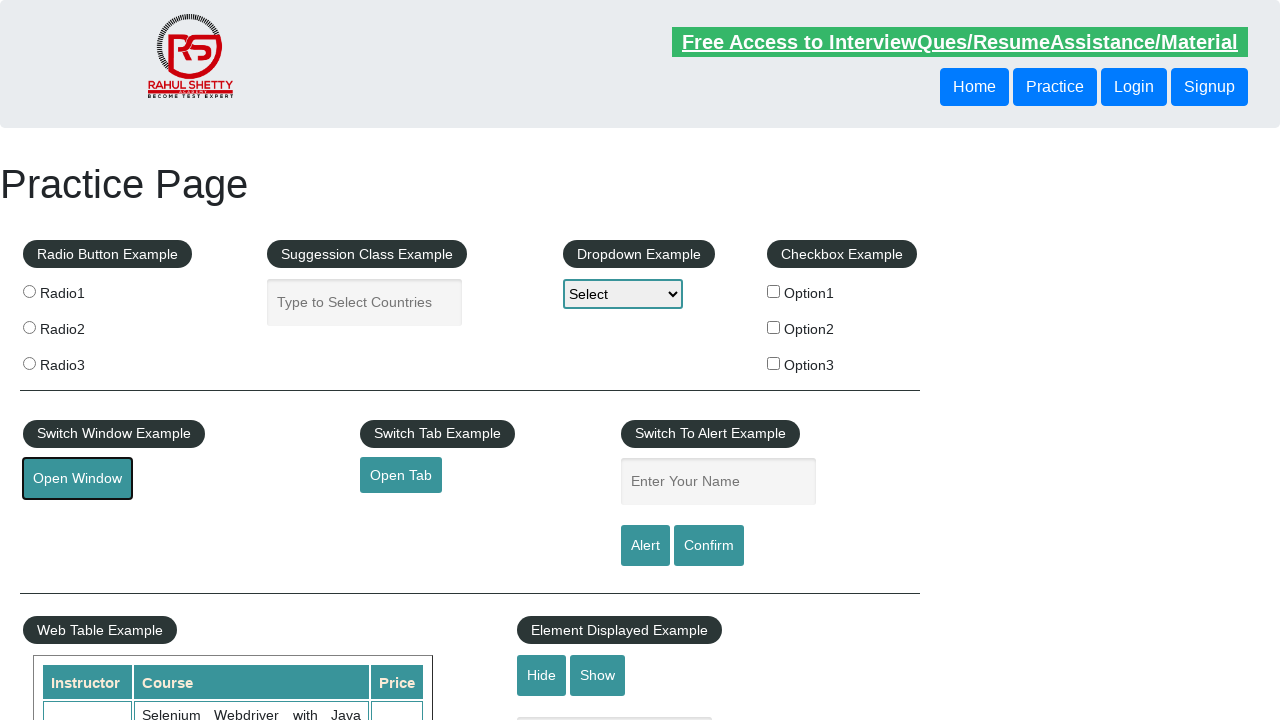

Retrieved current page context
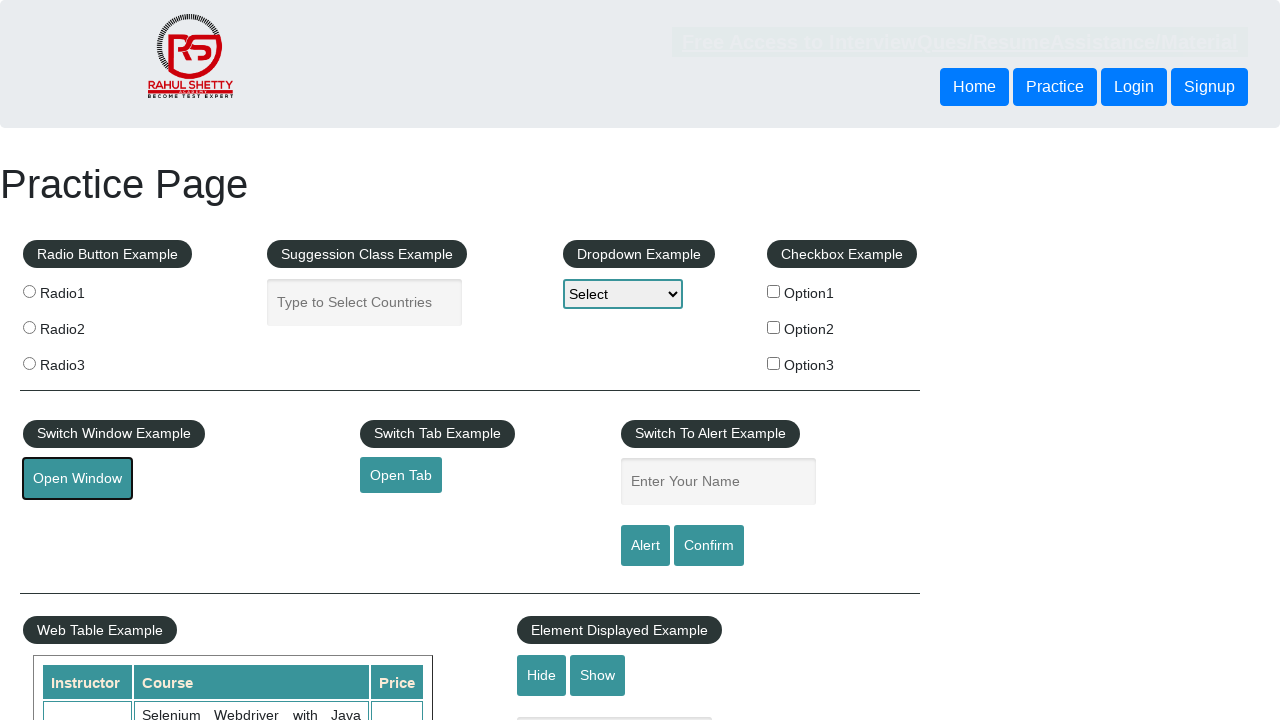

New window/page opened and detected
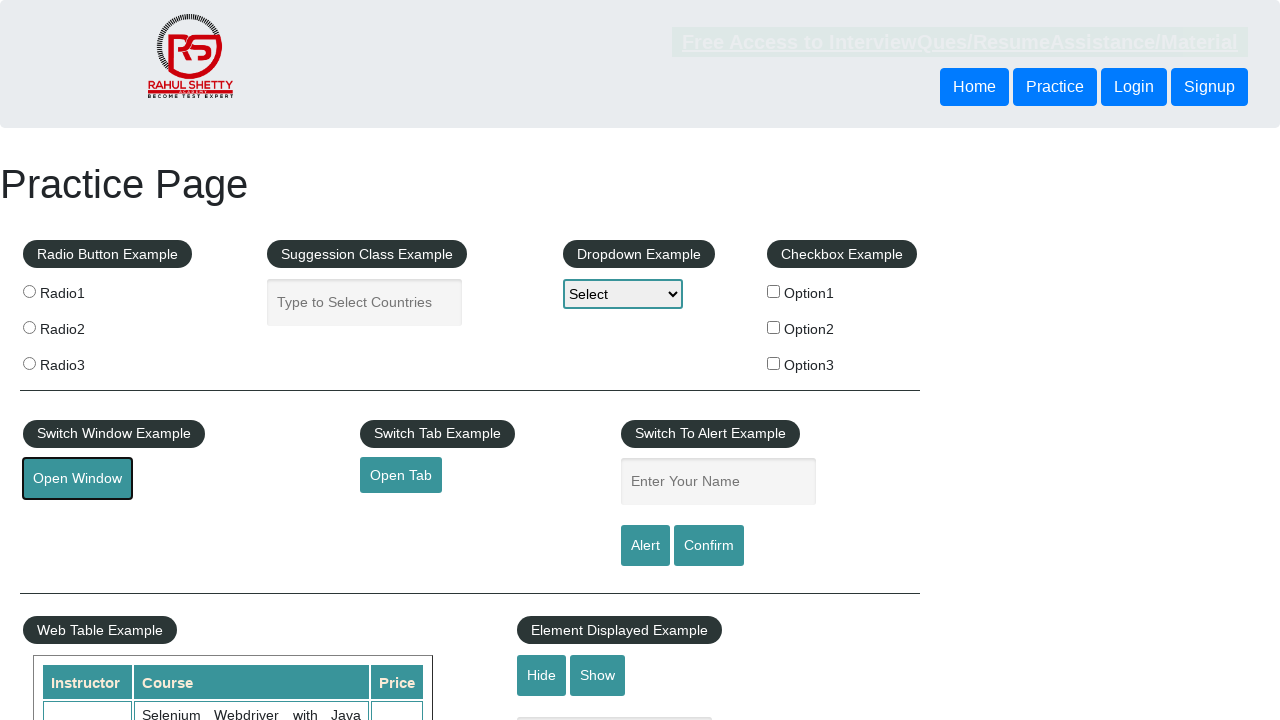

Captured reference to new page object
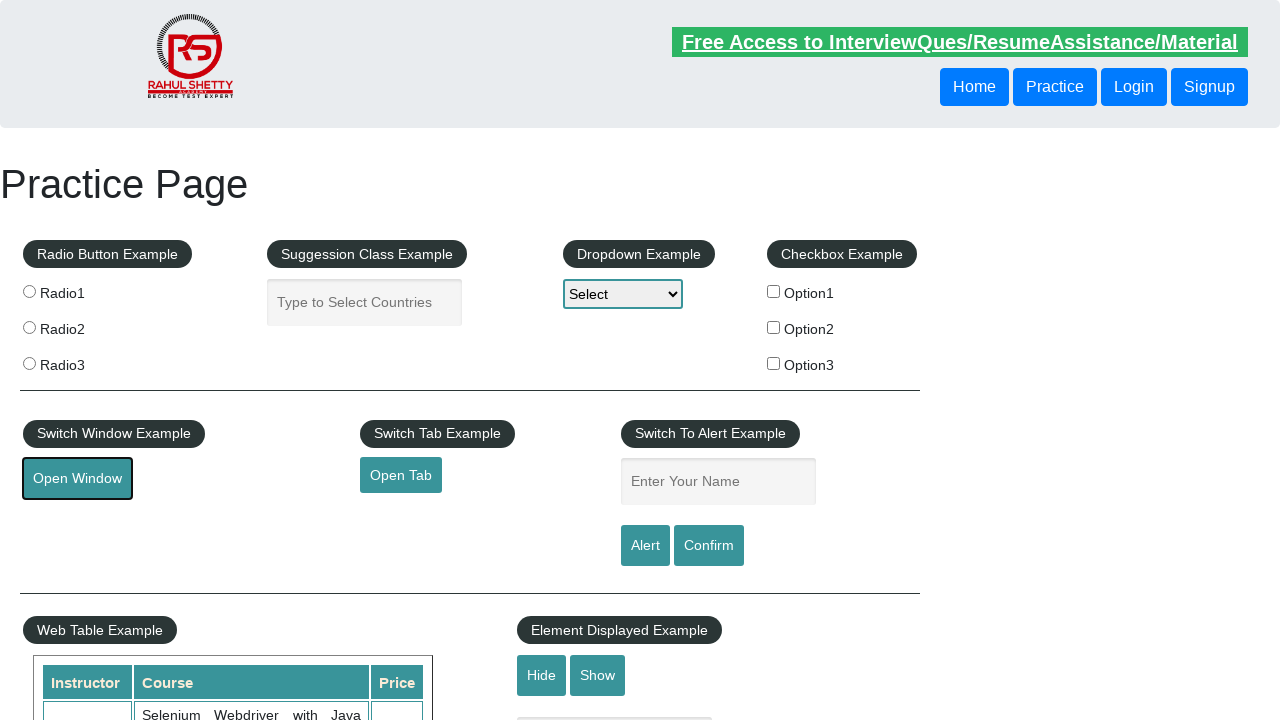

Retrieved new window title: QAClick Academy - A Testing Academy to Learn, Earn and Shine
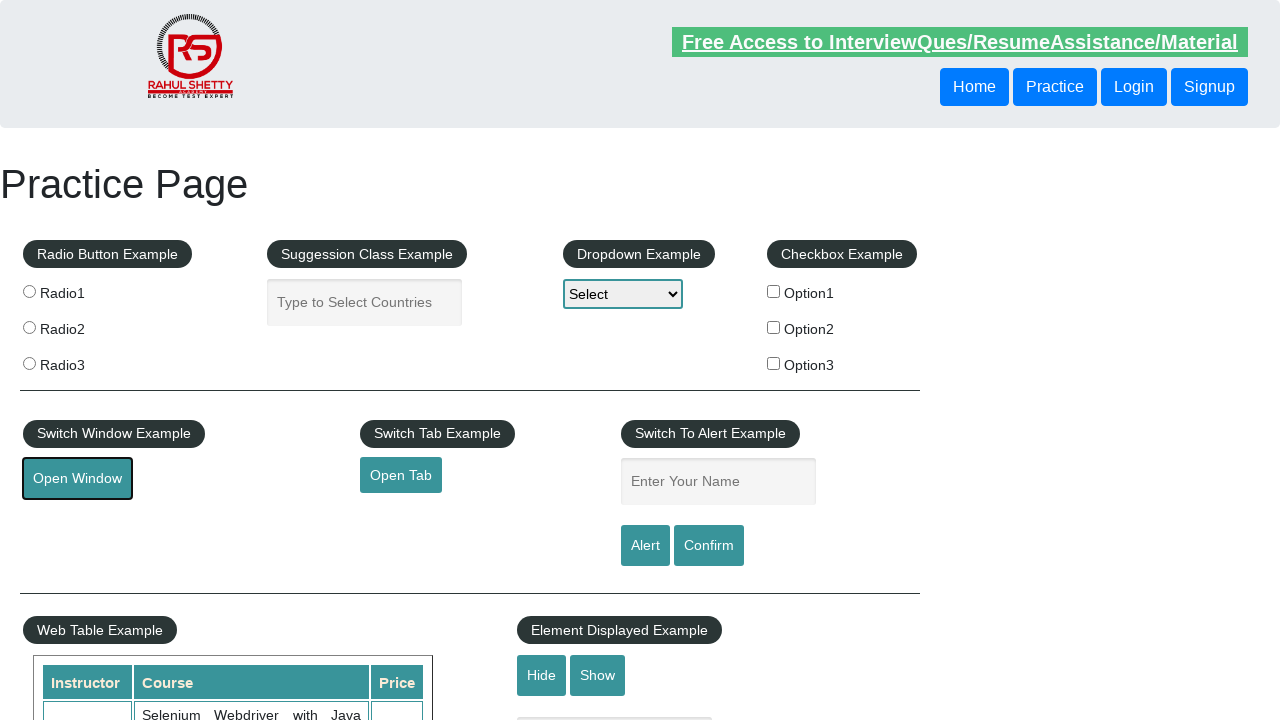

Retrieved original window title: Practice Page
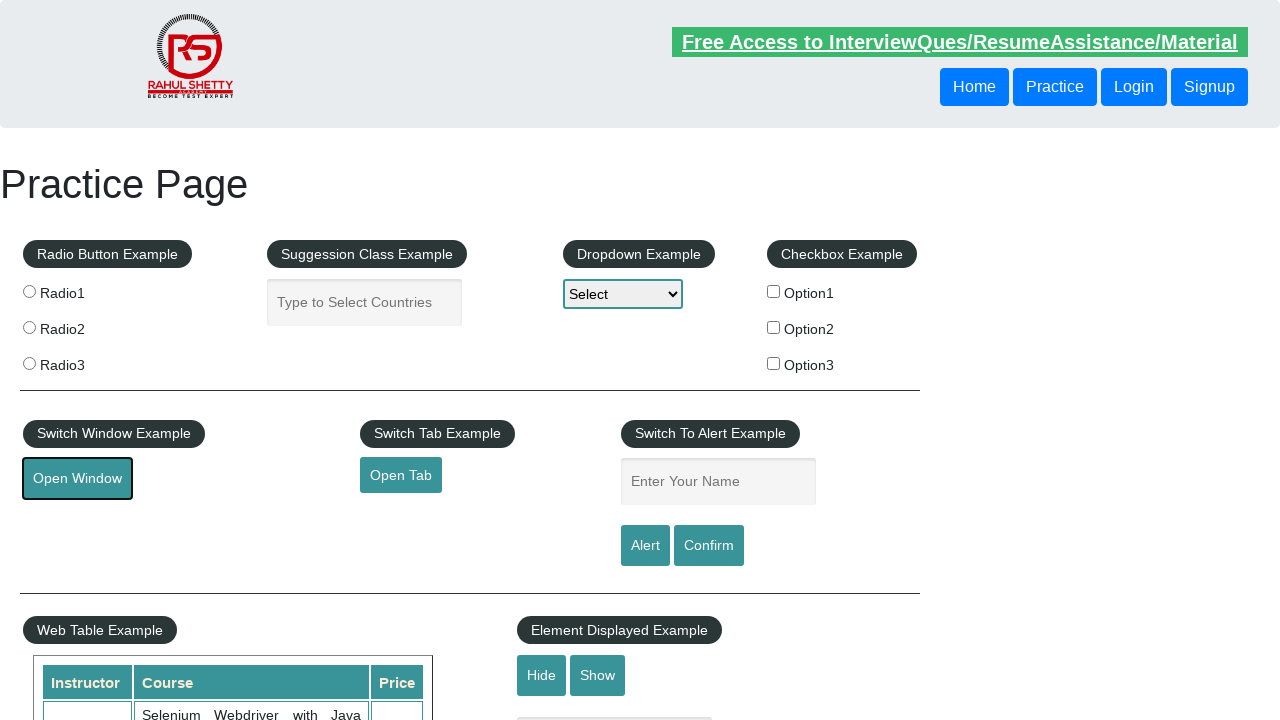

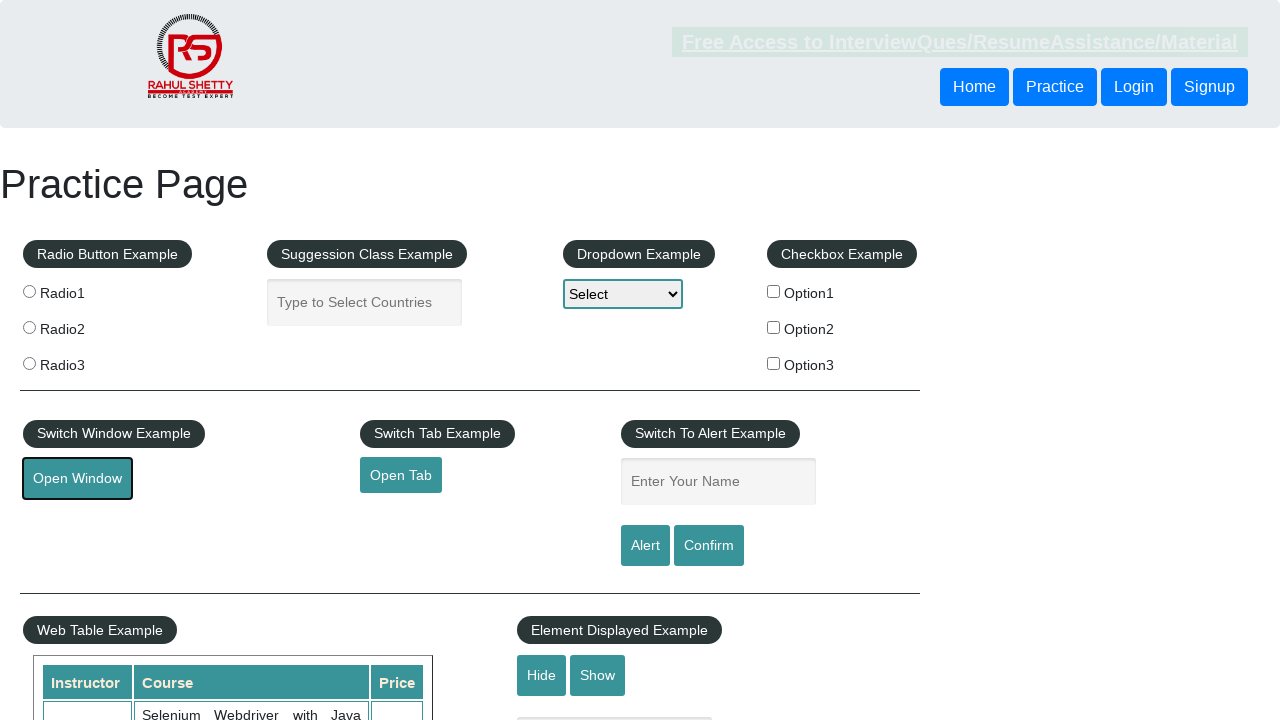